Tests right-click (context menu) functionality by performing a context click on a button element to trigger a context menu

Starting URL: http://swisnl.github.io/jQuery-contextMenu/demo.html

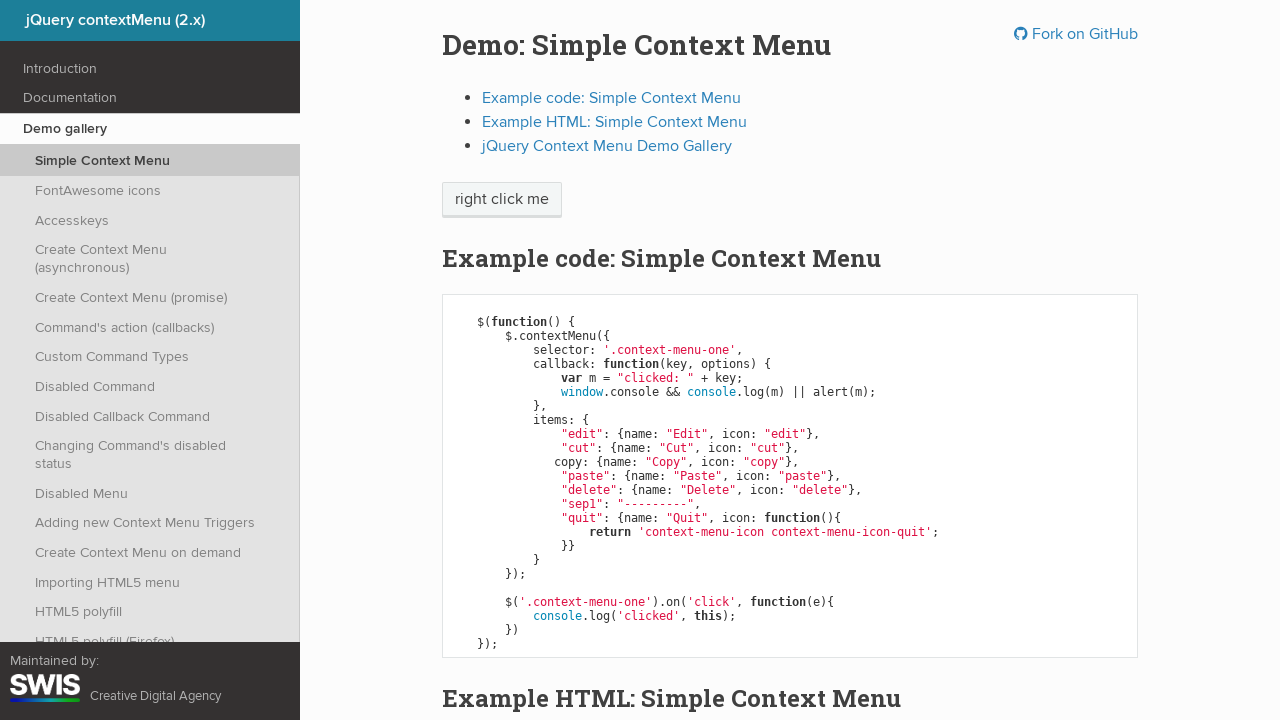

Set viewport size to 1920x1080
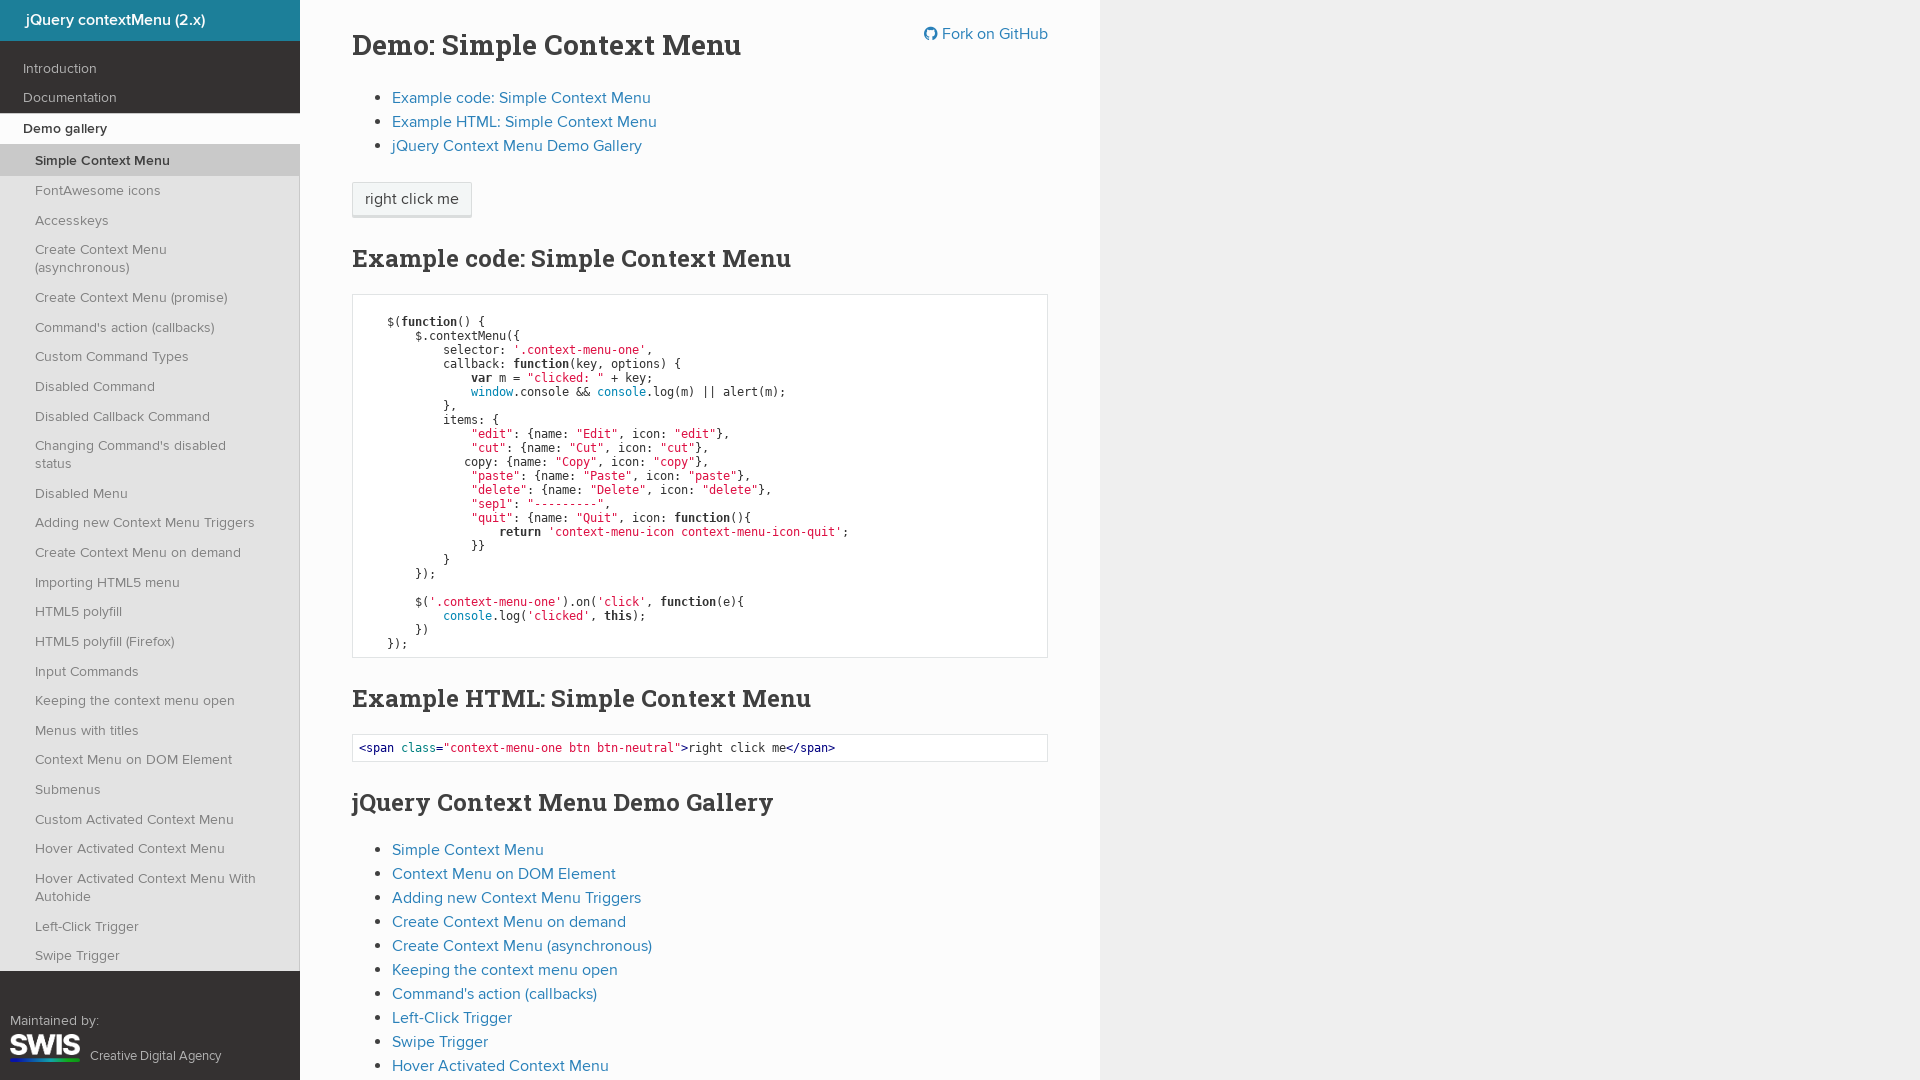

Right-clicked on button element to trigger context menu at (412, 200) on //p/span[1]
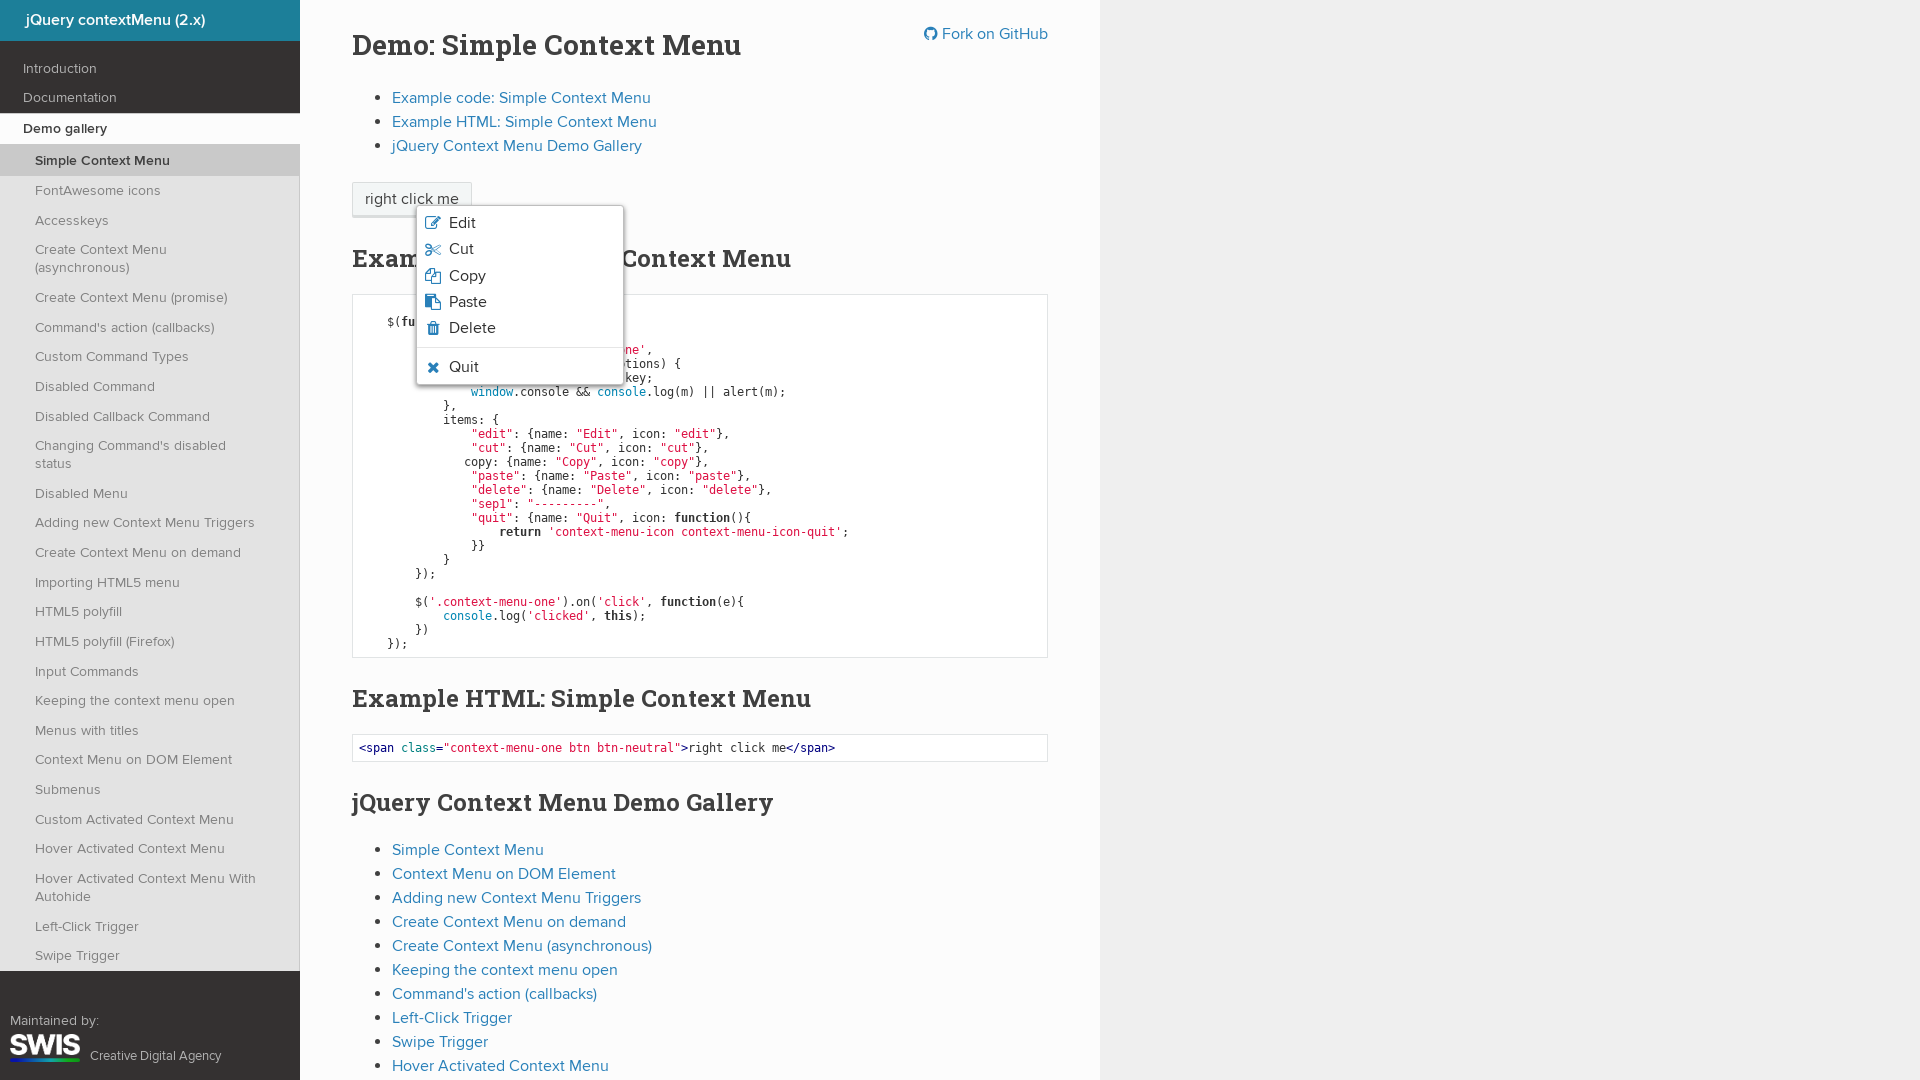

Context menu appeared and loaded
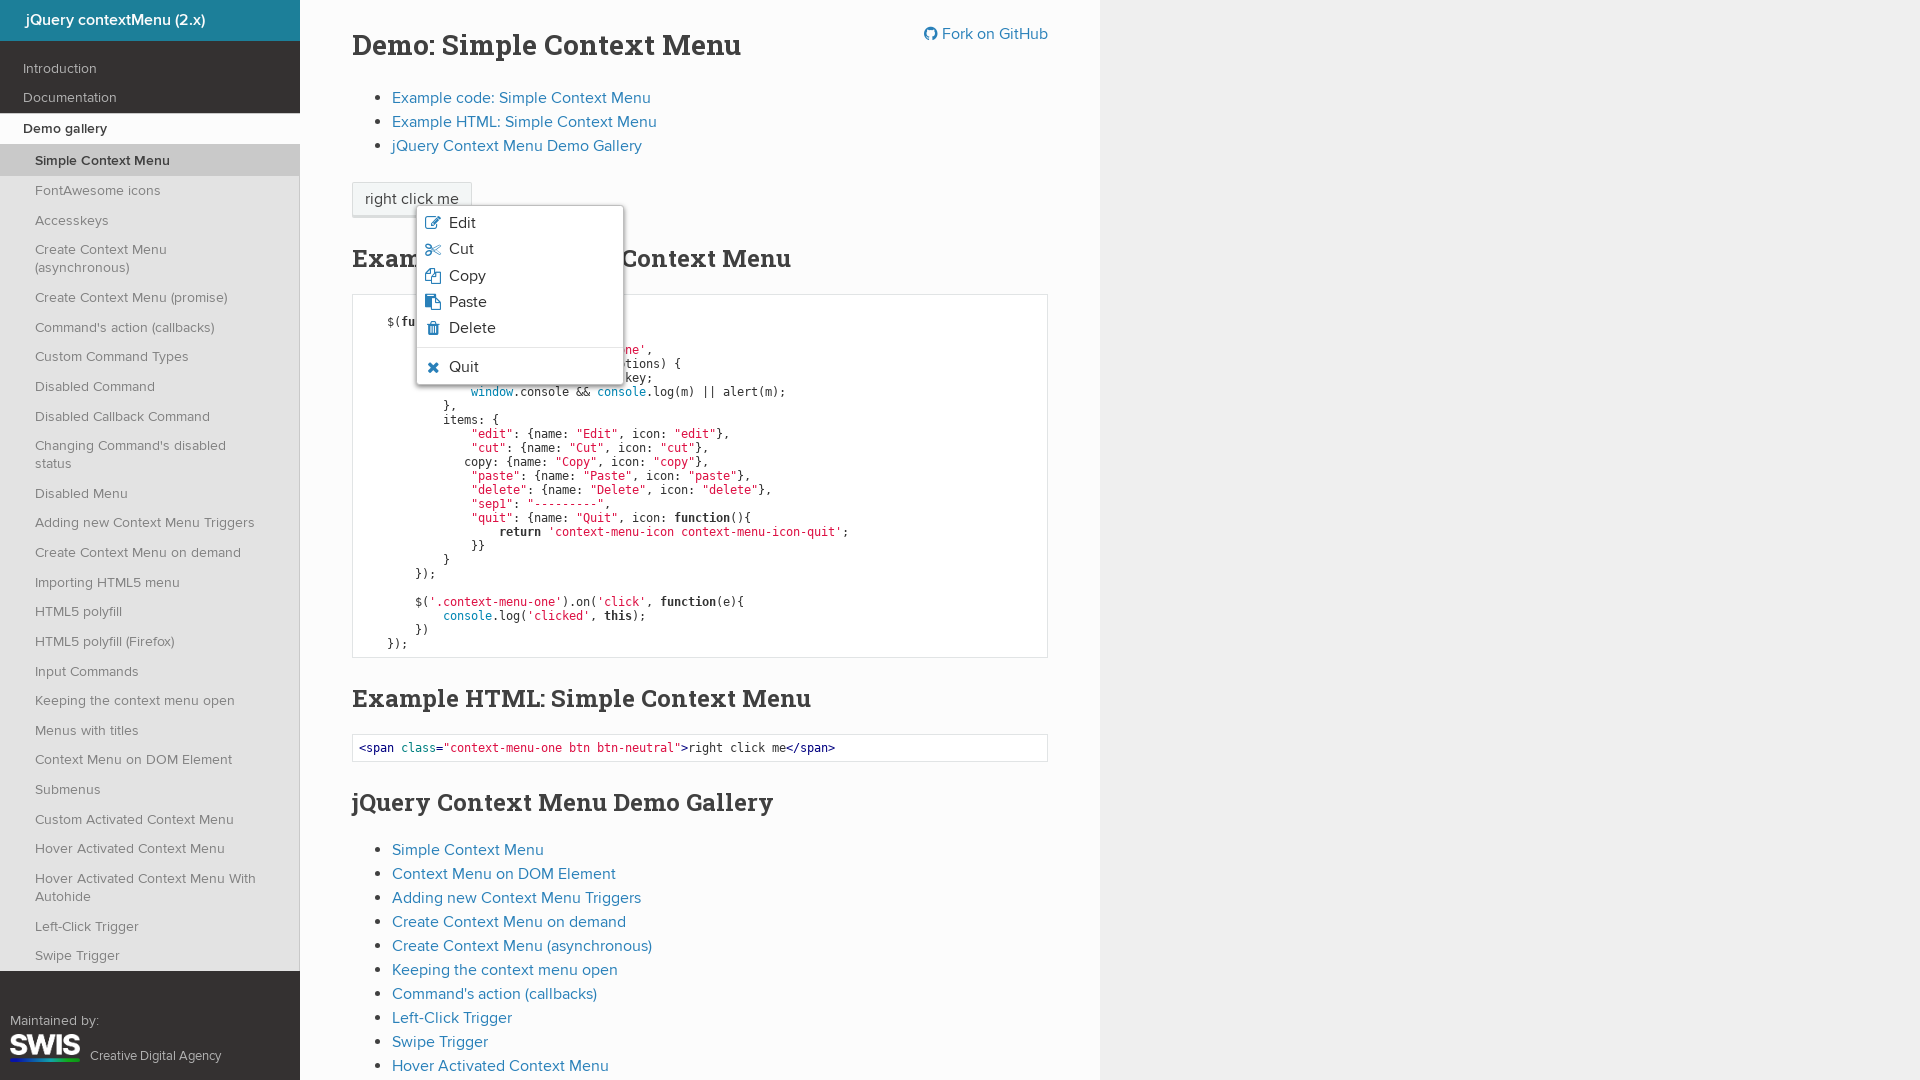

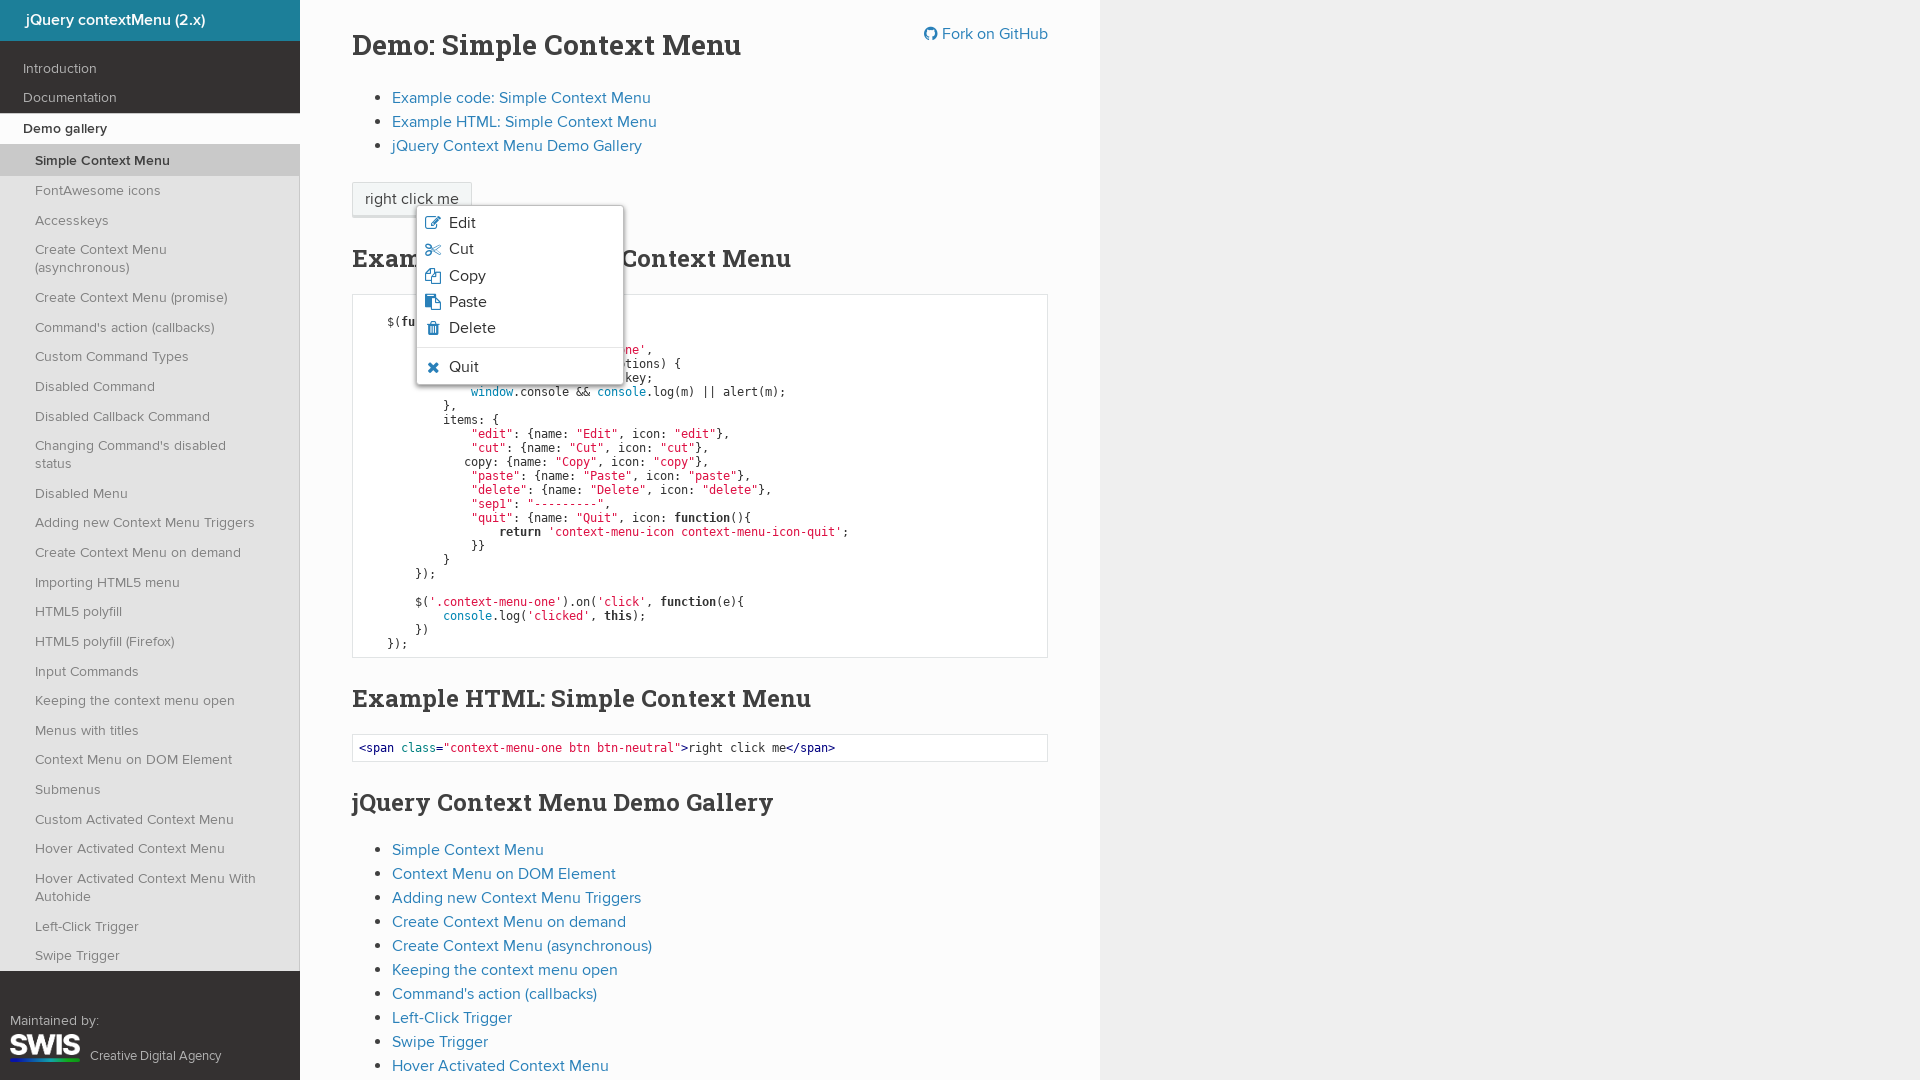